Tests a text box form by filling in user name, email, current address, and permanent address fields, then submitting the form.

Starting URL: https://demoqa.com/text-box

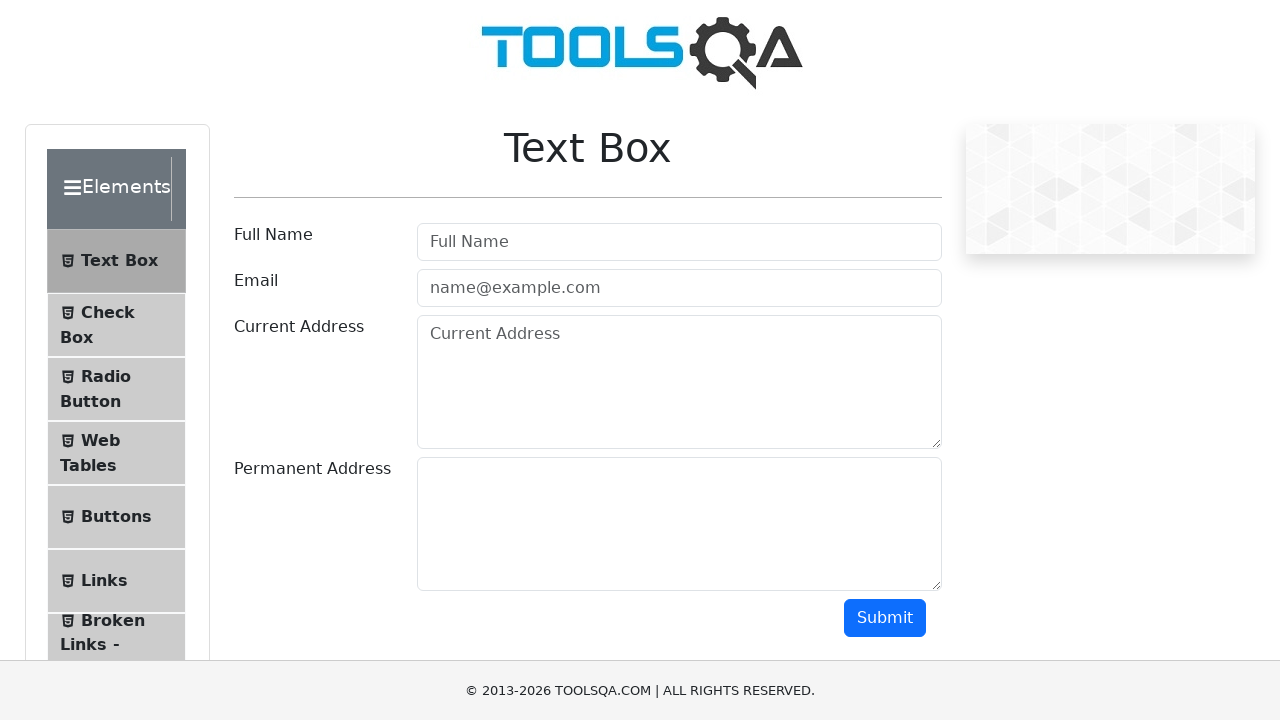

Filled user name field with 'Akshay Kumar' on #userName
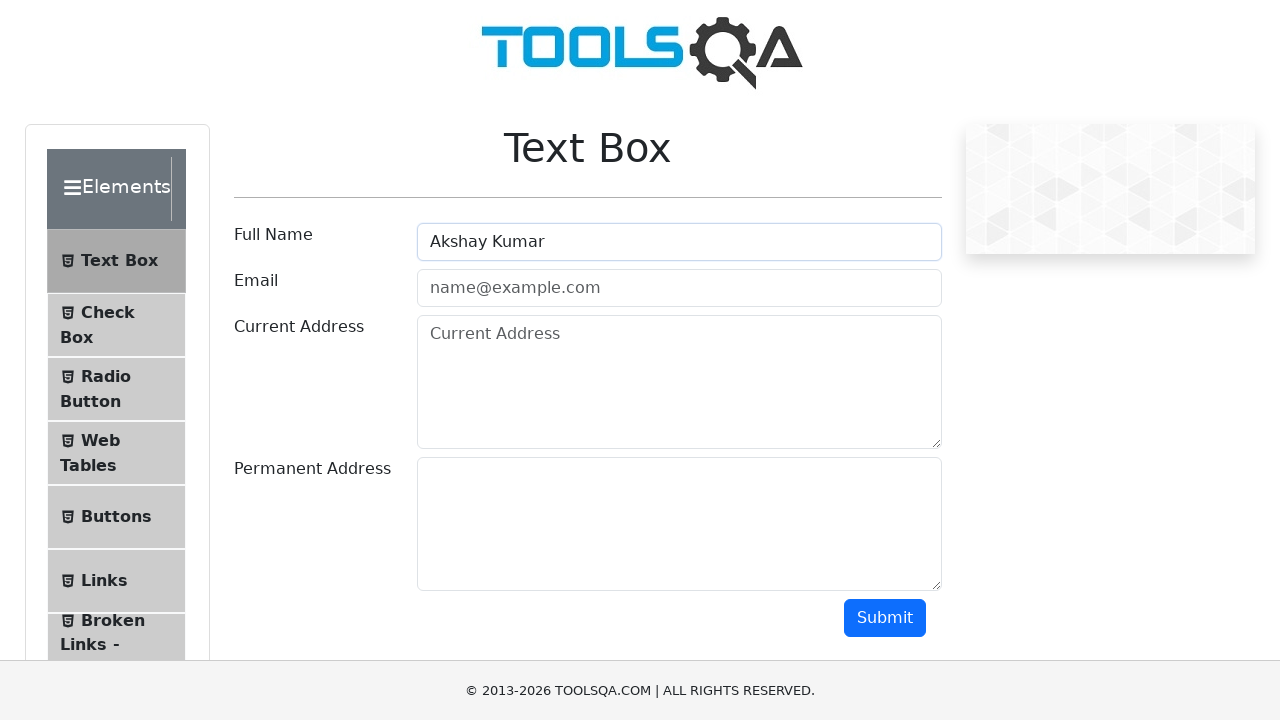

Filled email field with 'akshaykumar@gmail.com' on #userEmail
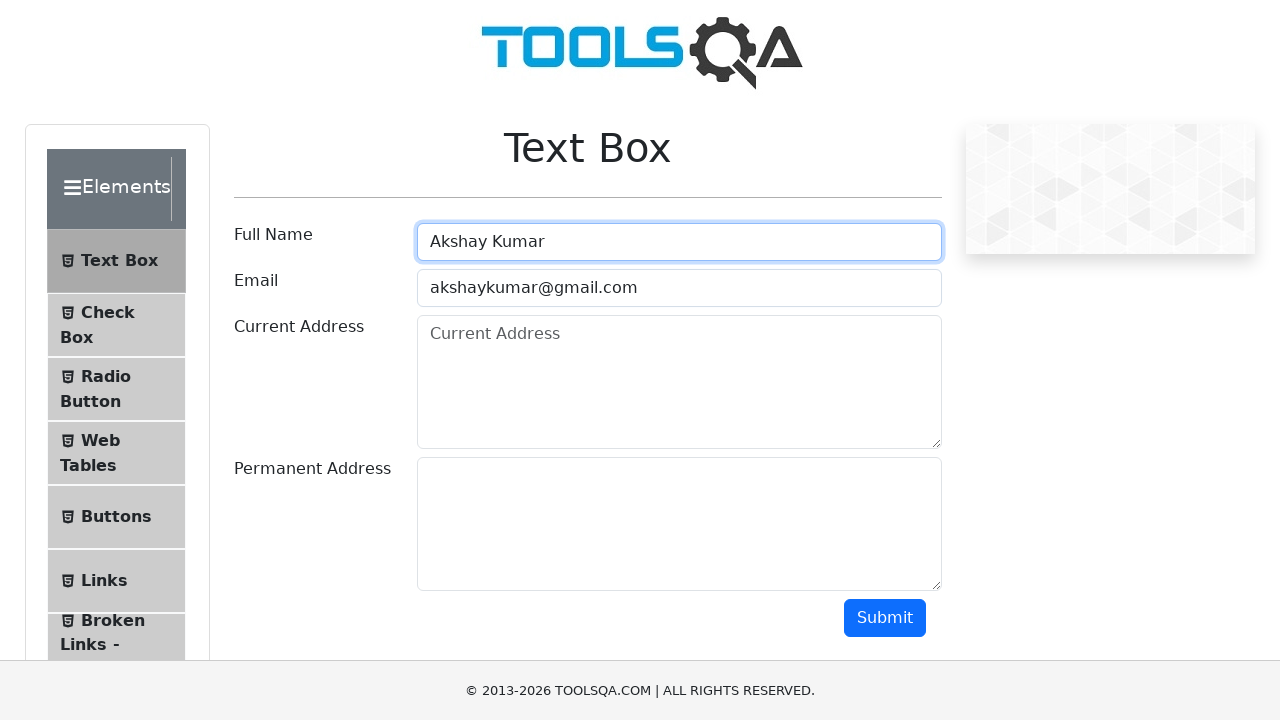

Filled current address field with 'Mumbai-Maharashtra-India' on #currentAddress
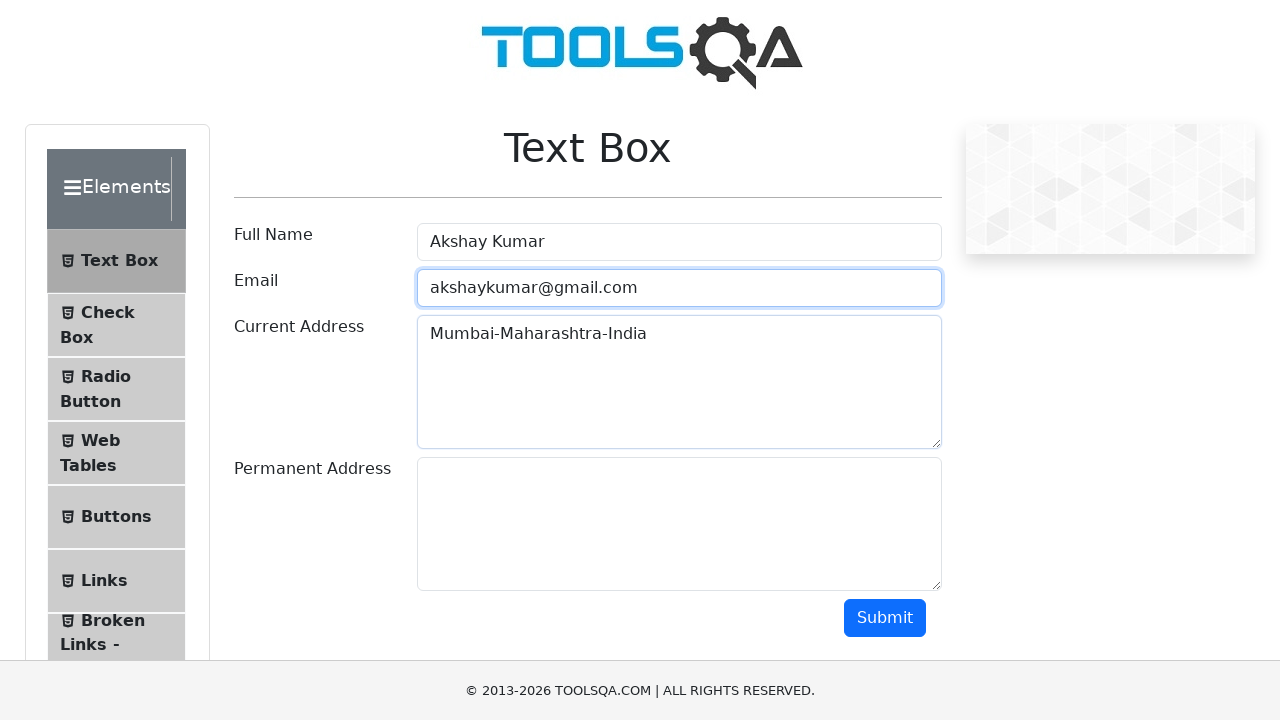

Filled permanent address field with 'Mumbai-Maharashtra-India' on #permanentAddress
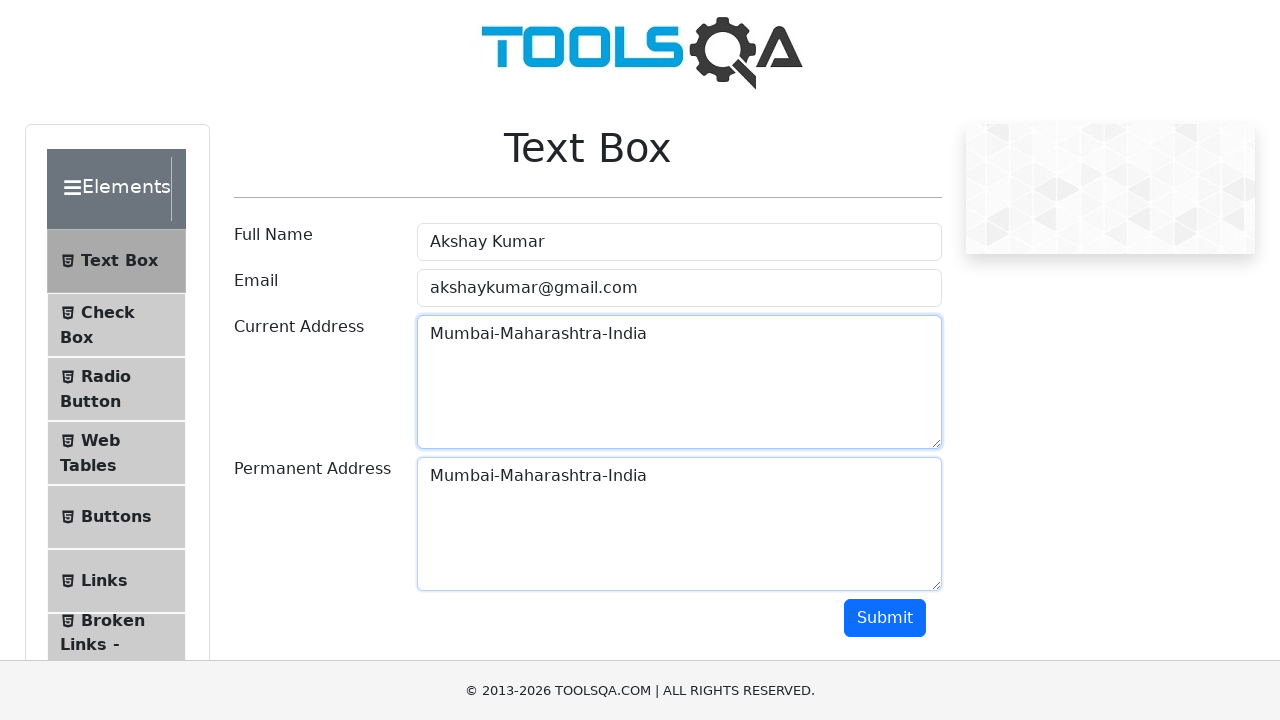

Clicked submit button to submit the form at (885, 618) on #submit
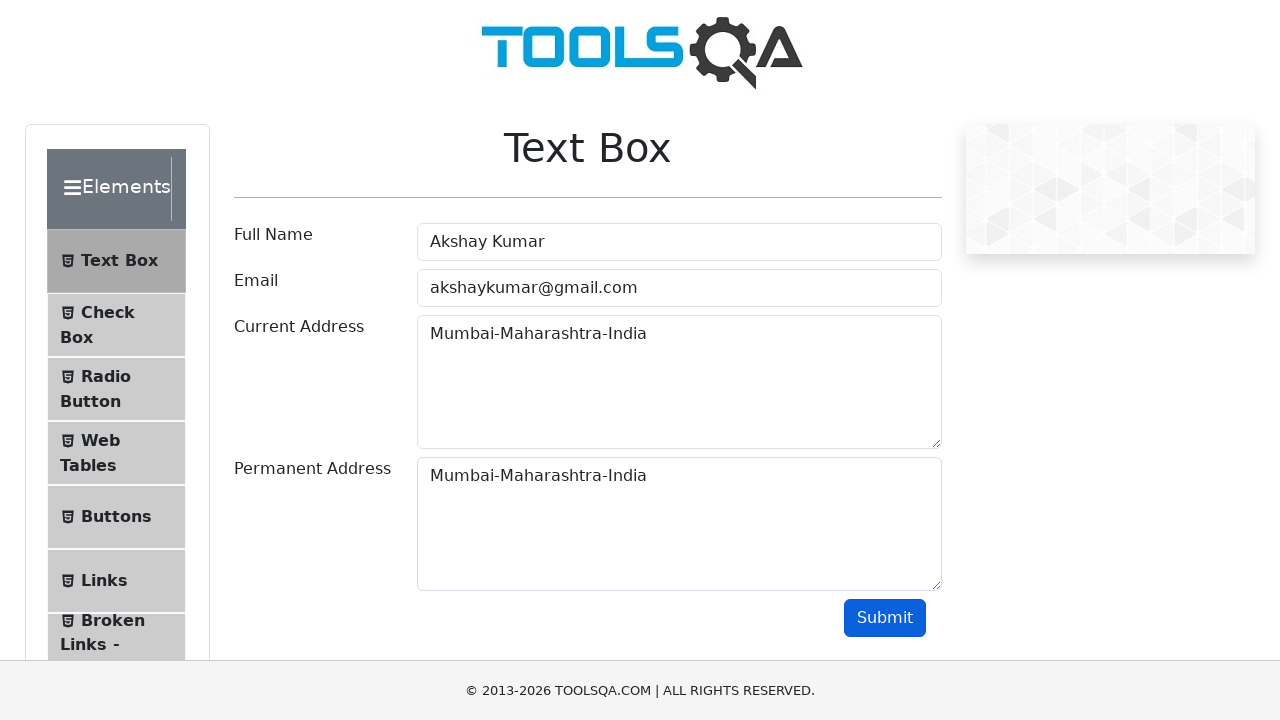

Form output appeared with submitted data
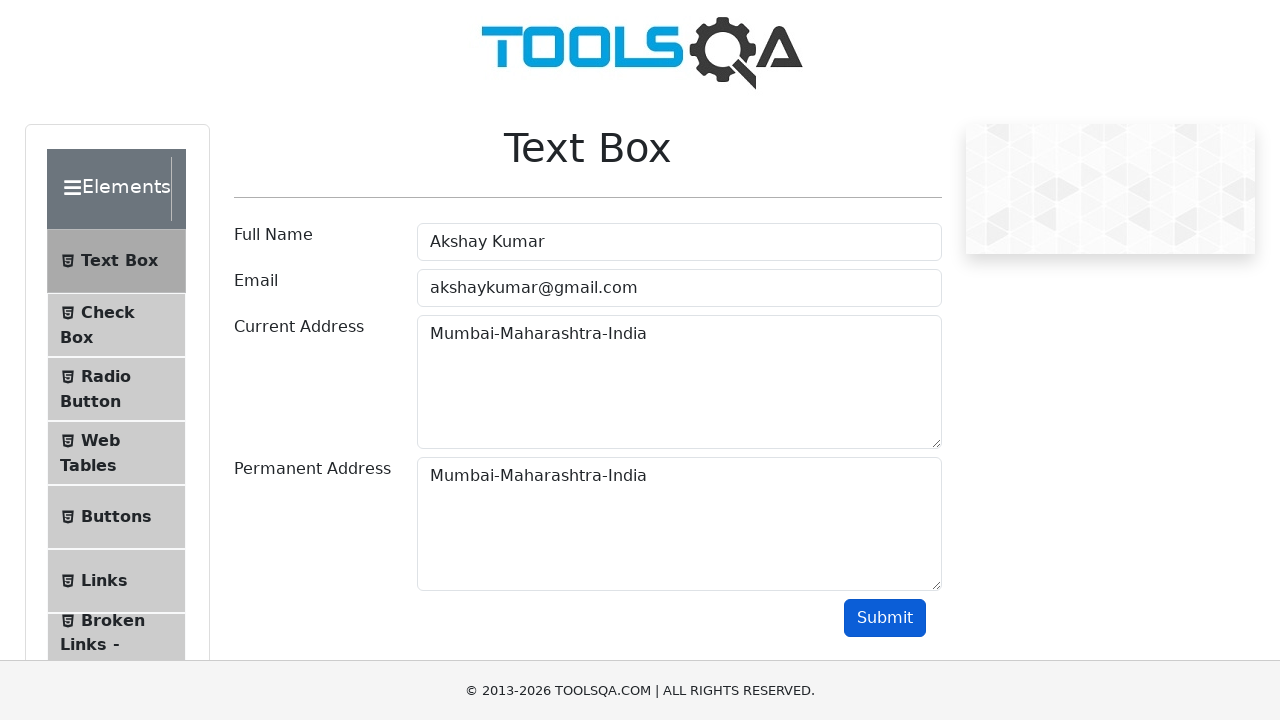

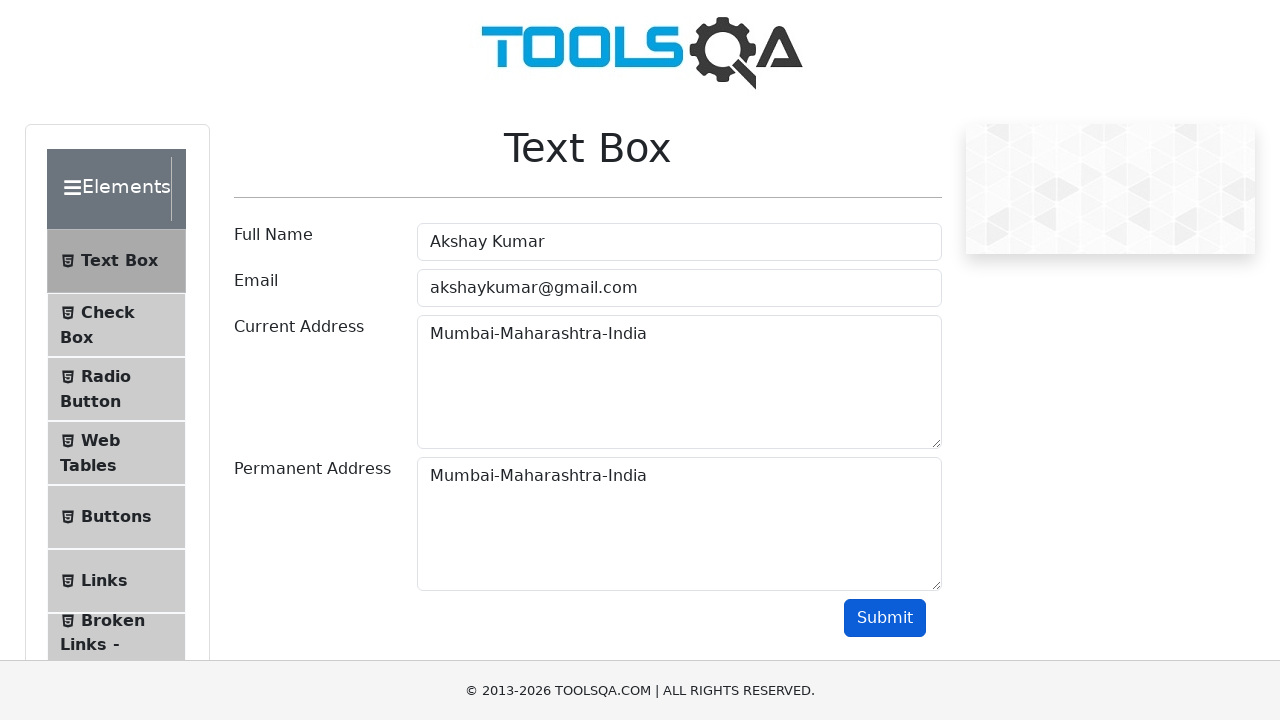